Tests dynamic content loading by clicking a start button and waiting for hidden content to become visible, then verifying the content is displayed.

Starting URL: https://the-internet.herokuapp.com/dynamic_loading/1

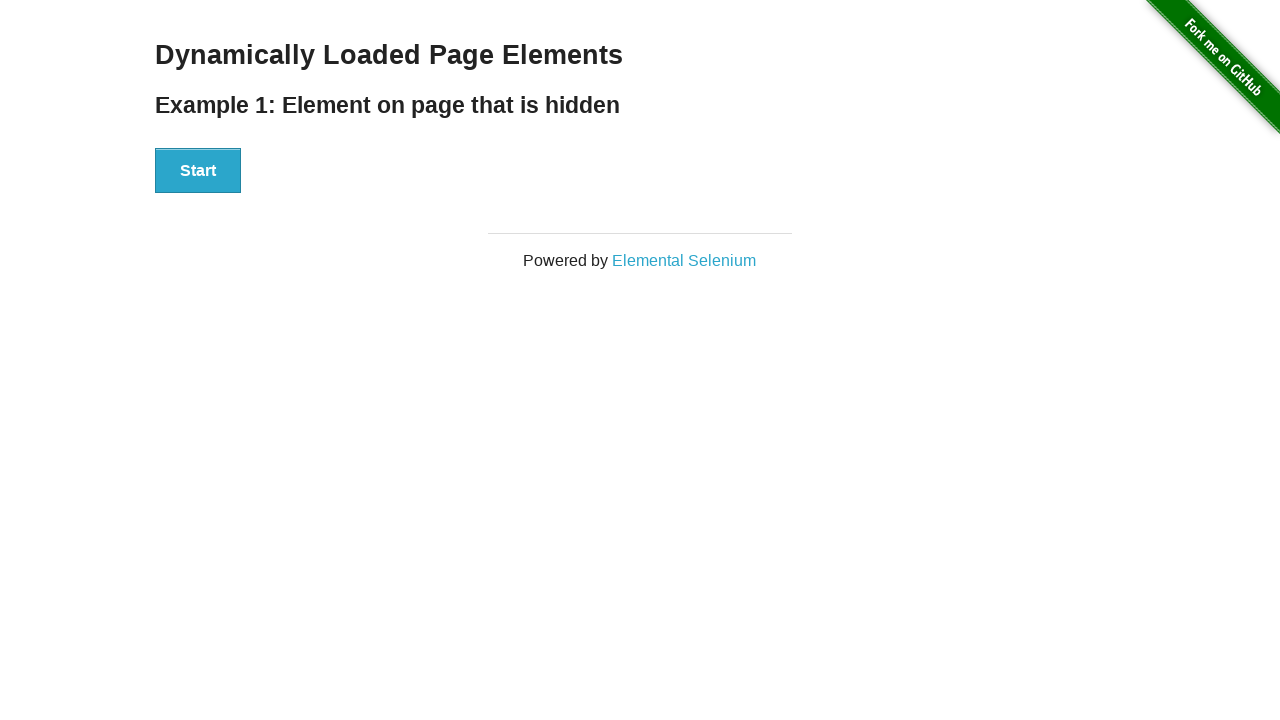

Clicked start button to trigger dynamic content loading at (198, 171) on [id='start'] button
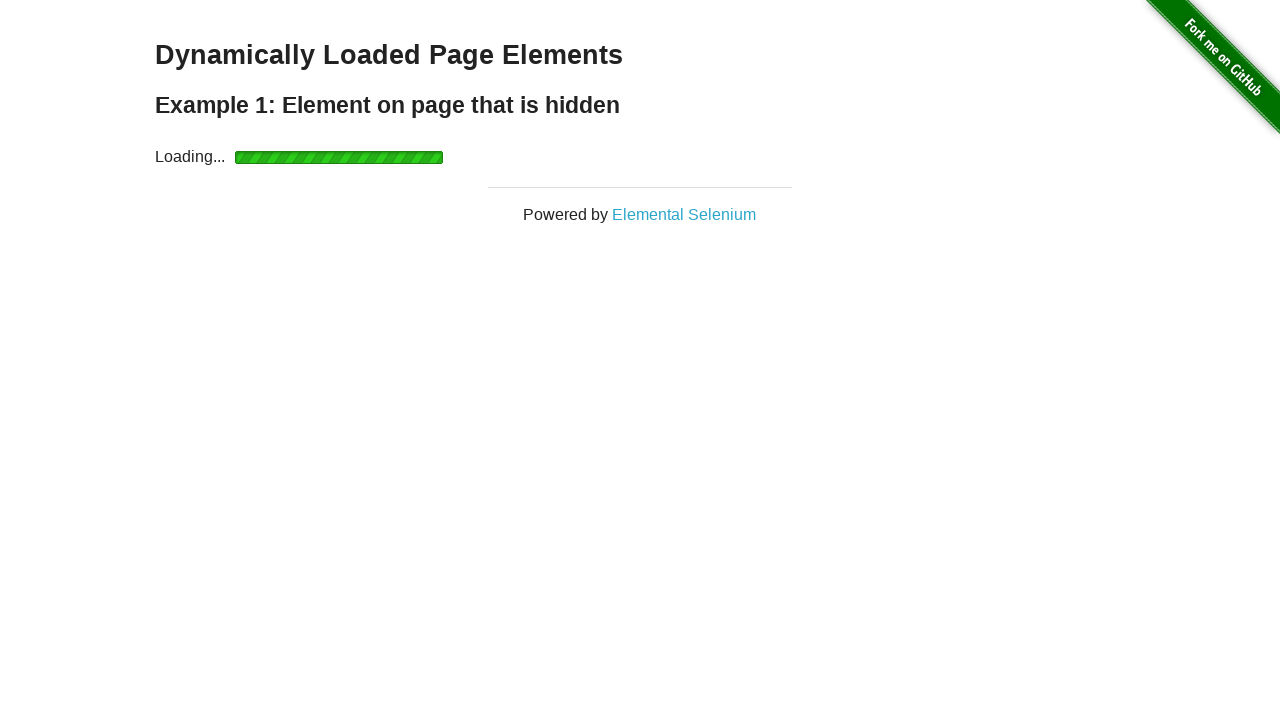

Dynamic content loaded - finish element with text became visible
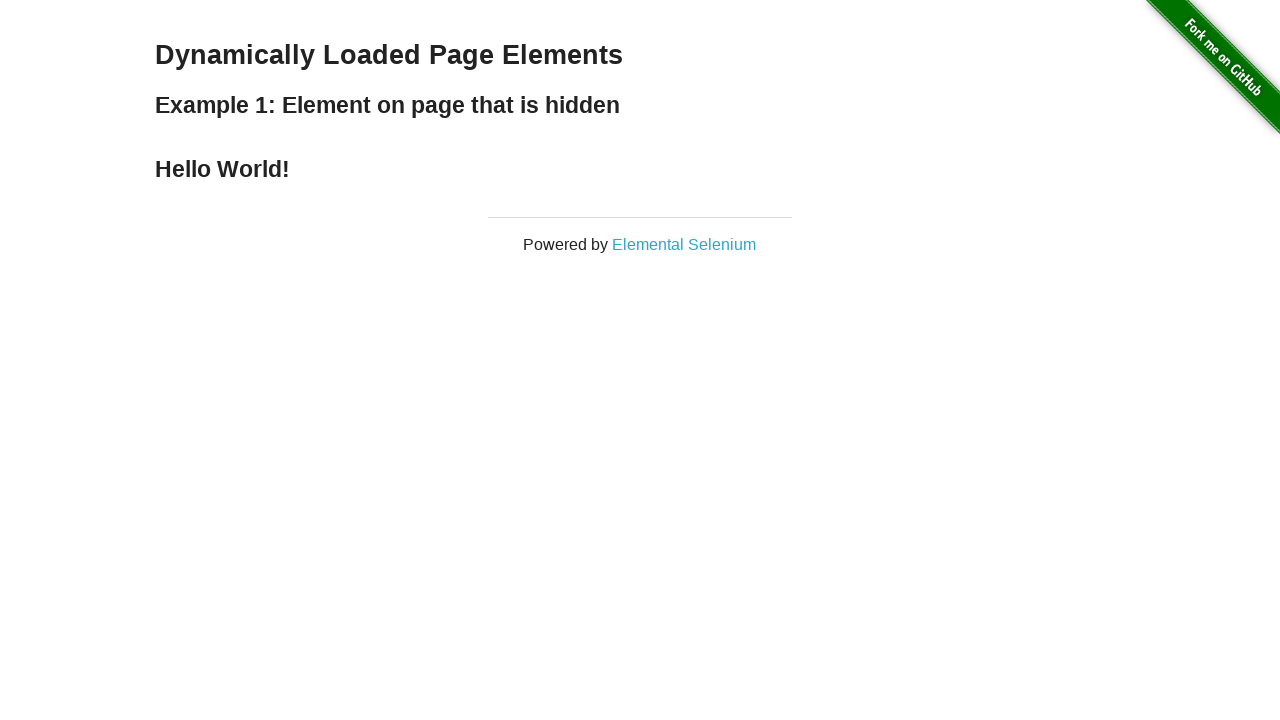

Verified finish element is visible
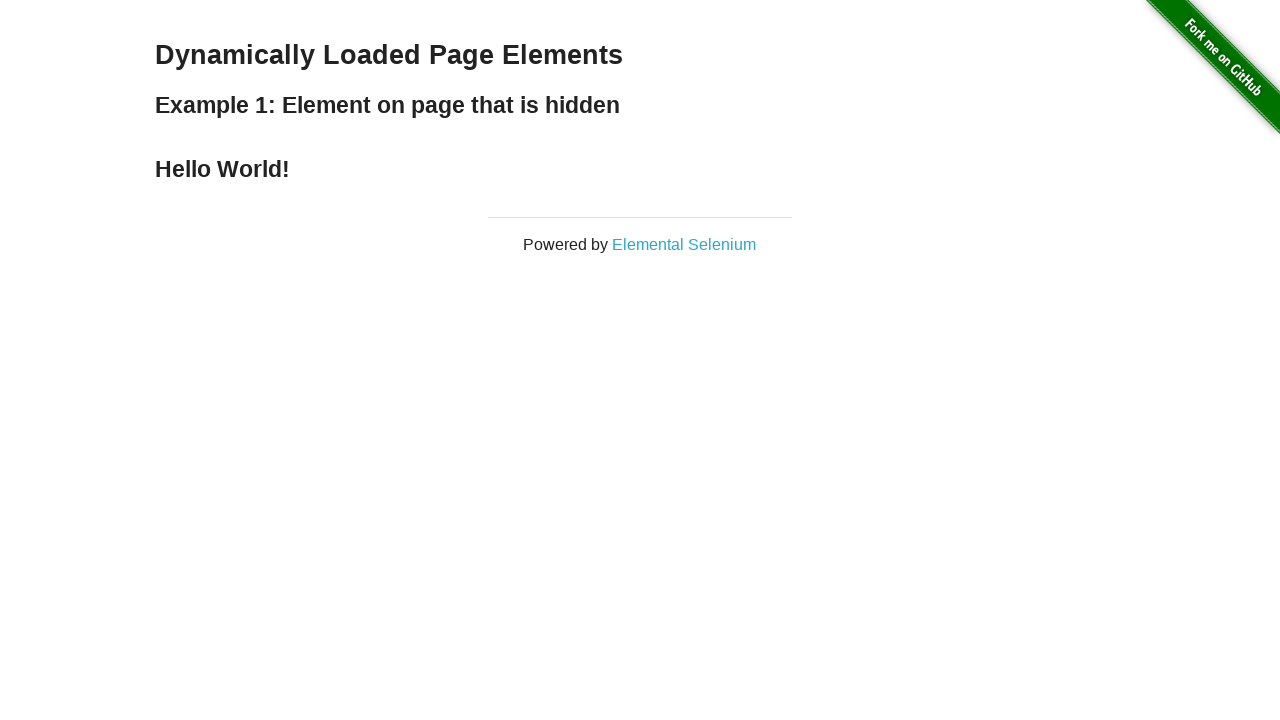

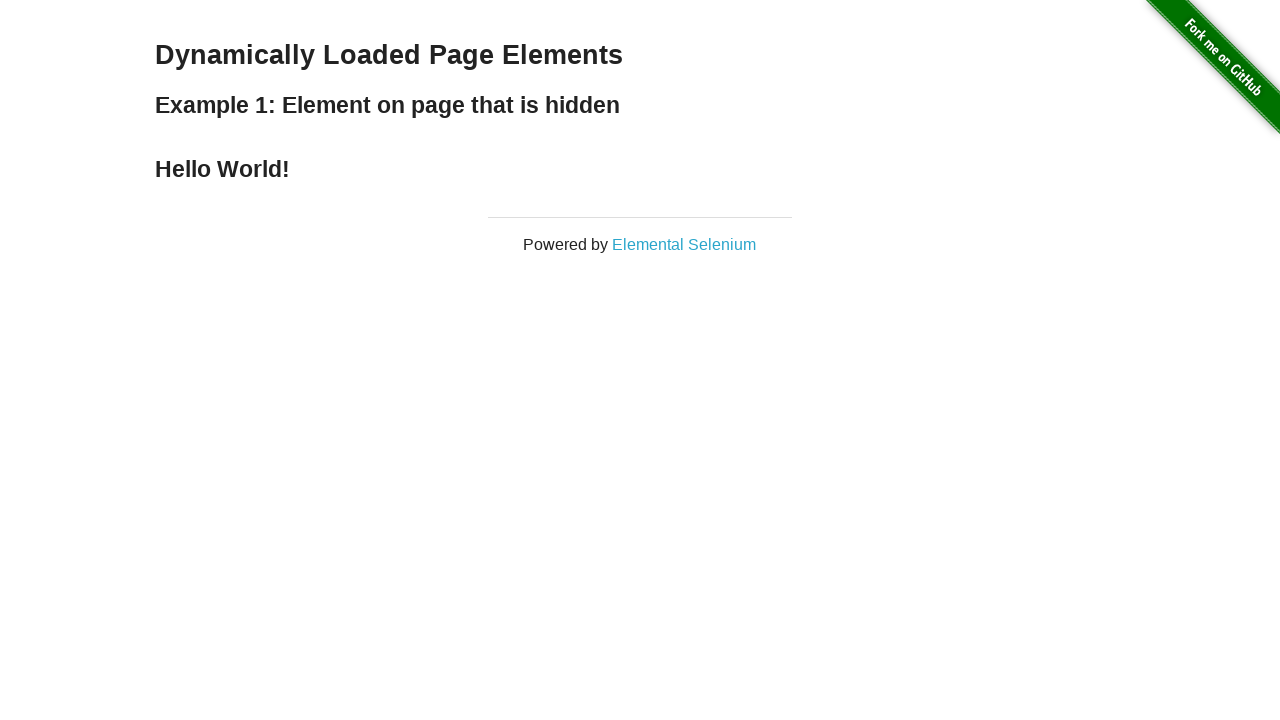